Tests text input field by entering text and verifying the input value matches what was typed

Starting URL: https://otus.home.kartushin.su/training.html

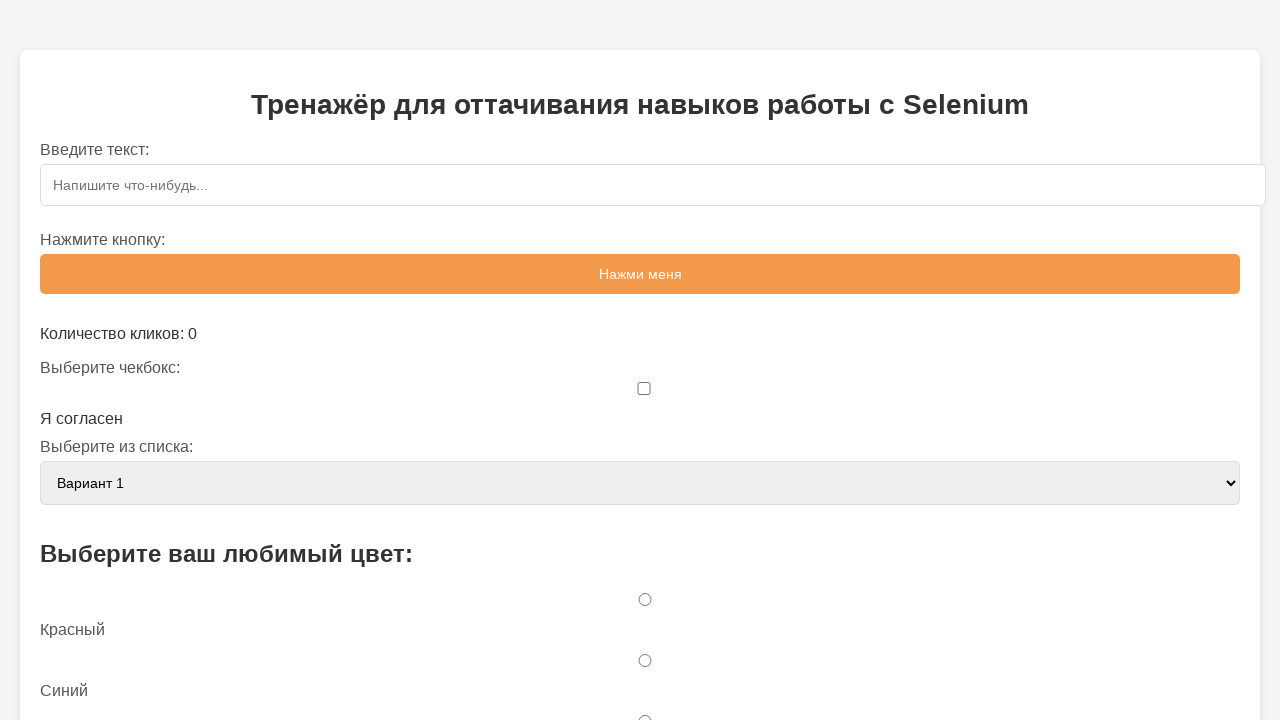

Filled text input field with 'ОТУС' on #textInput
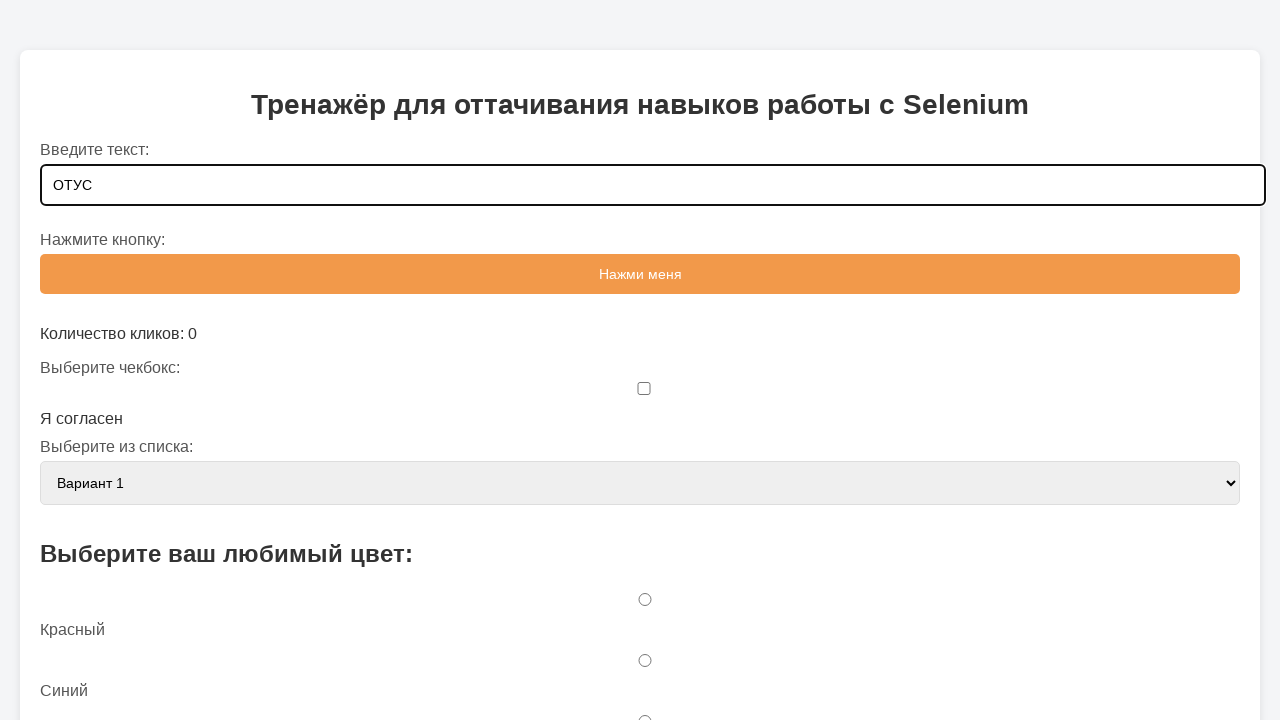

Retrieved input value from text field
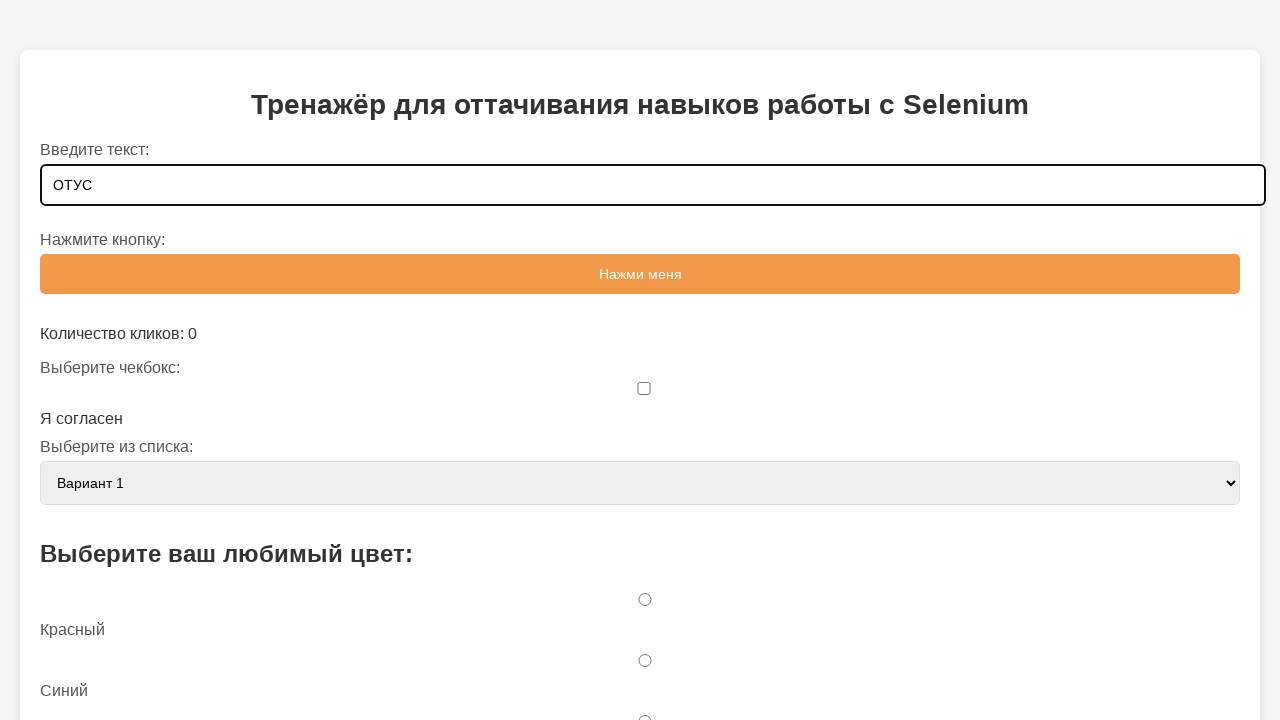

Verified input value matches 'ОТУС'
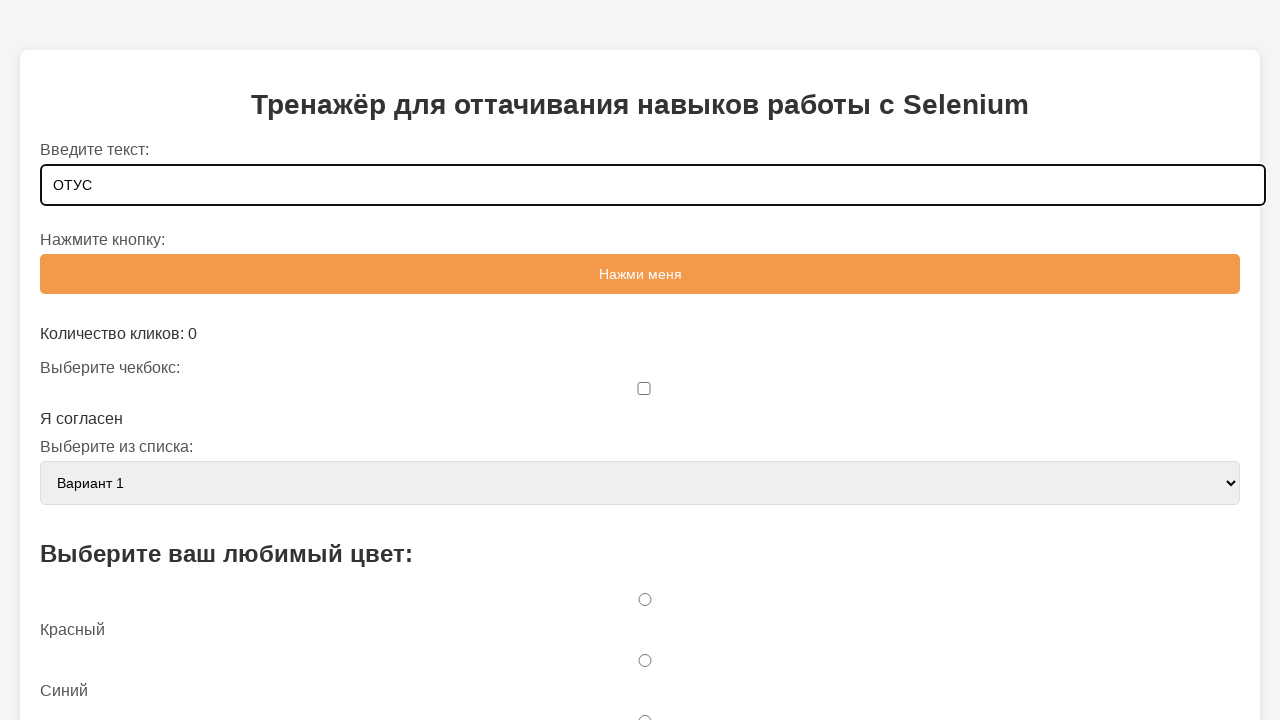

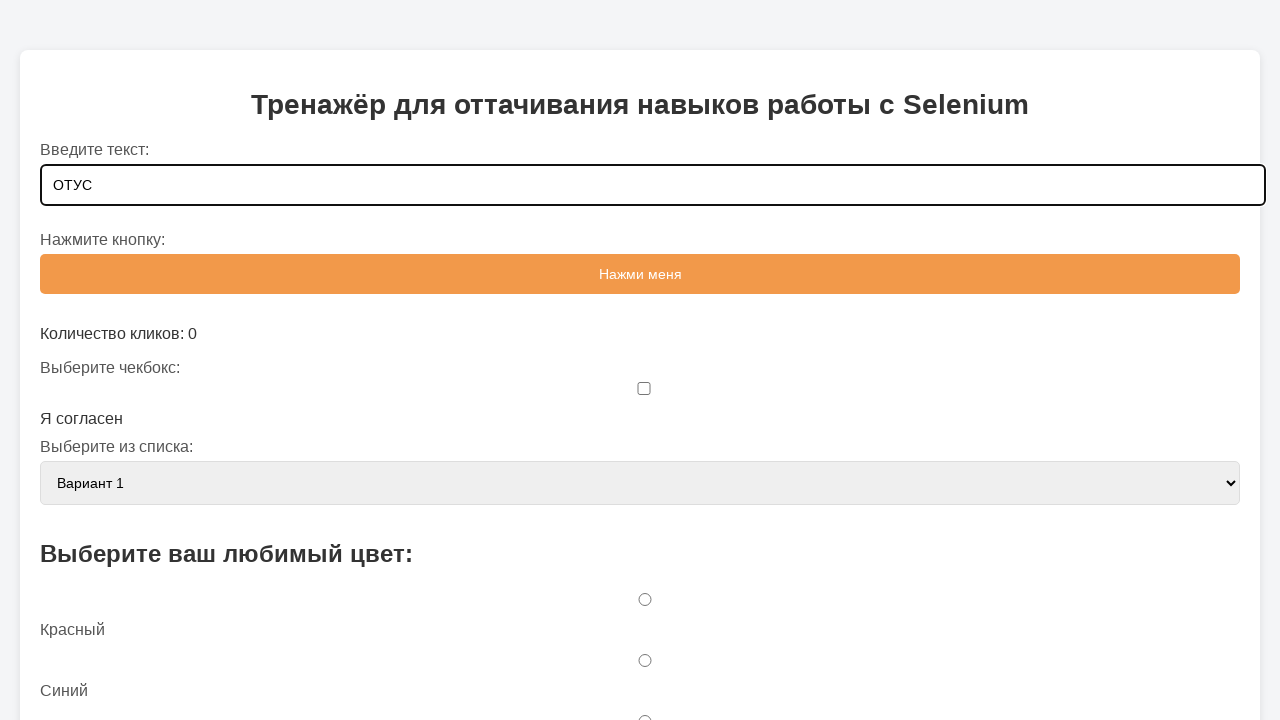